Clicks the "Get Started" button on the WebdriverIO homepage and verifies the URL contains "gettingstarted"

Starting URL: https://webdriver.io

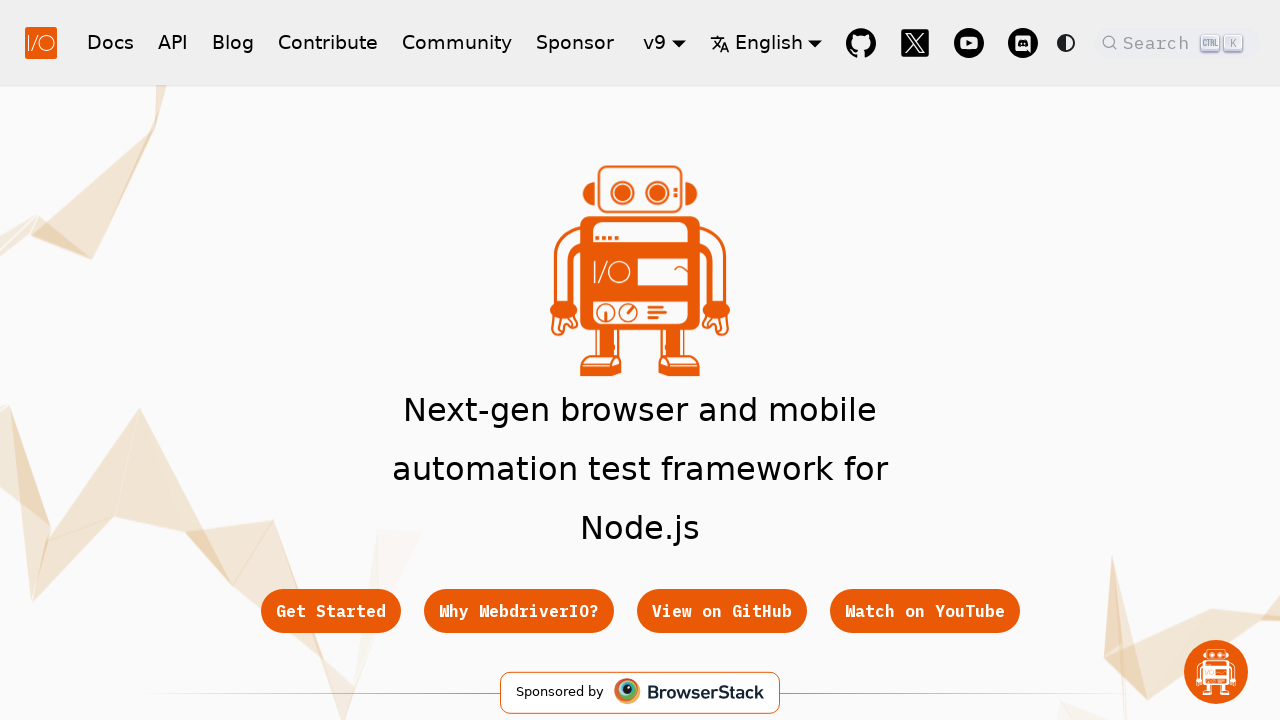

Clicked the 'Get Started' button at (110, 42) on a[href="/docs/gettingstarted"]
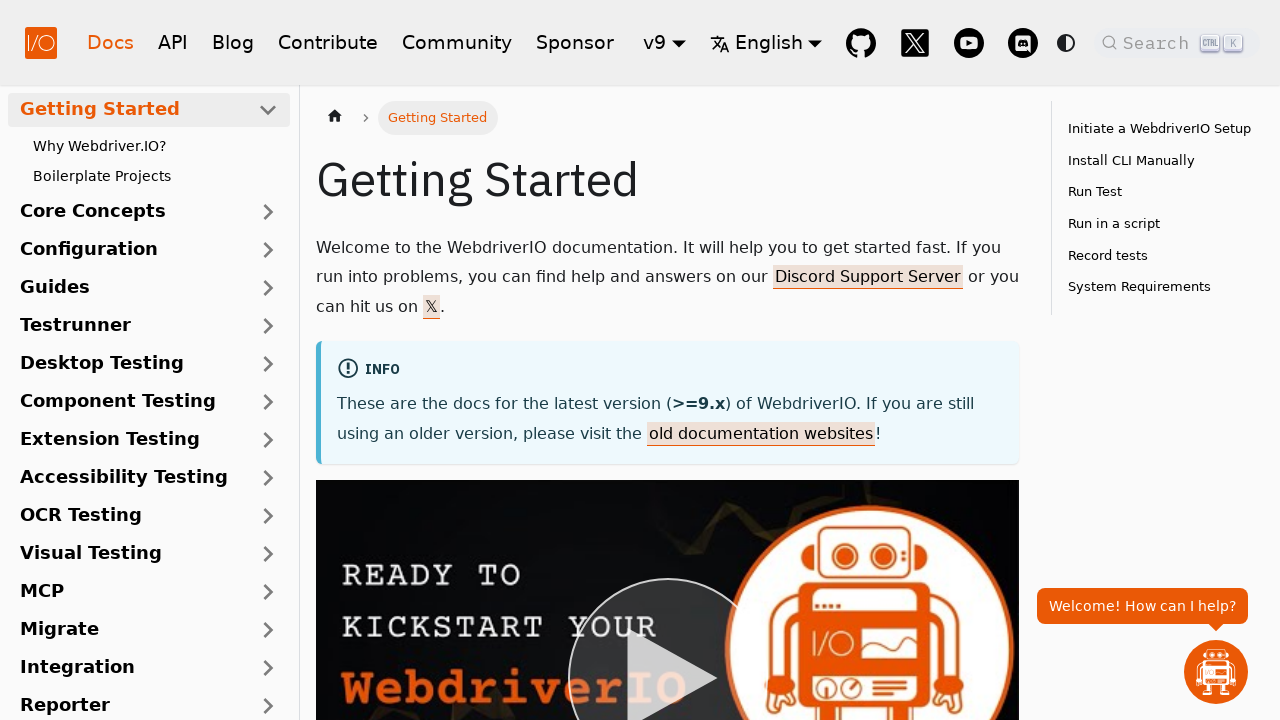

Waited for network to be idle after navigation
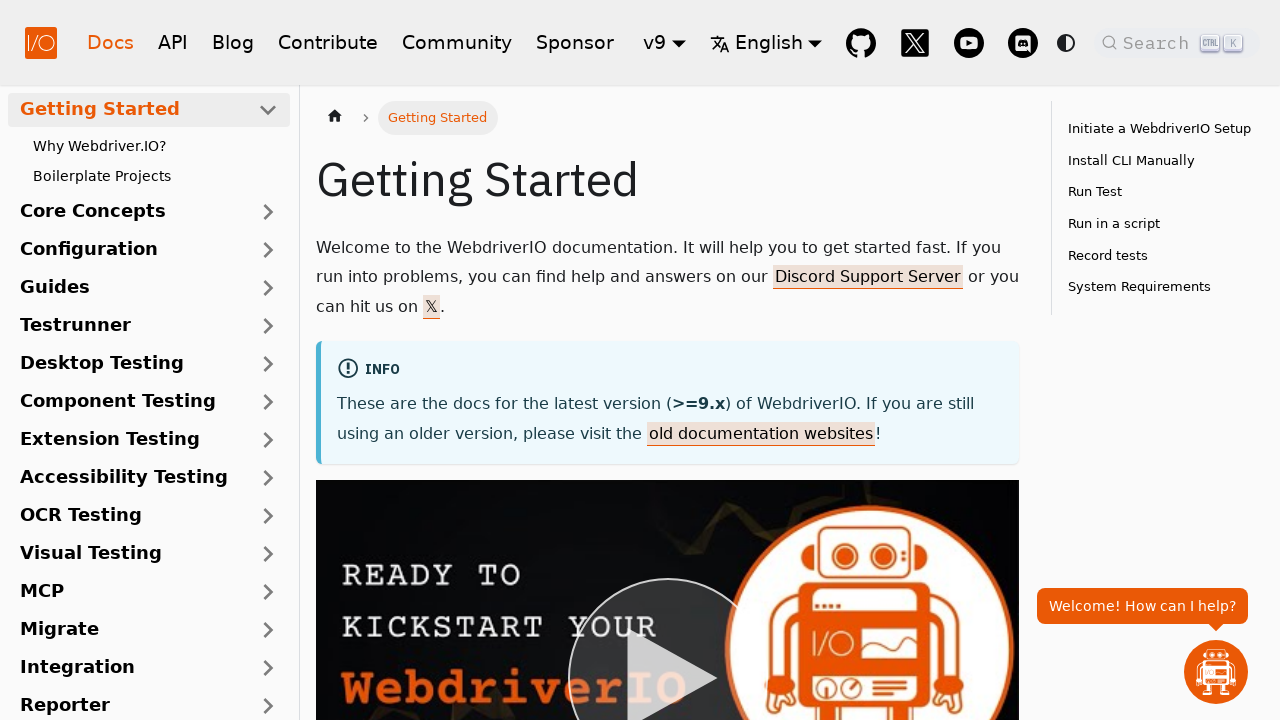

Verified URL contains 'gettingstarted' text
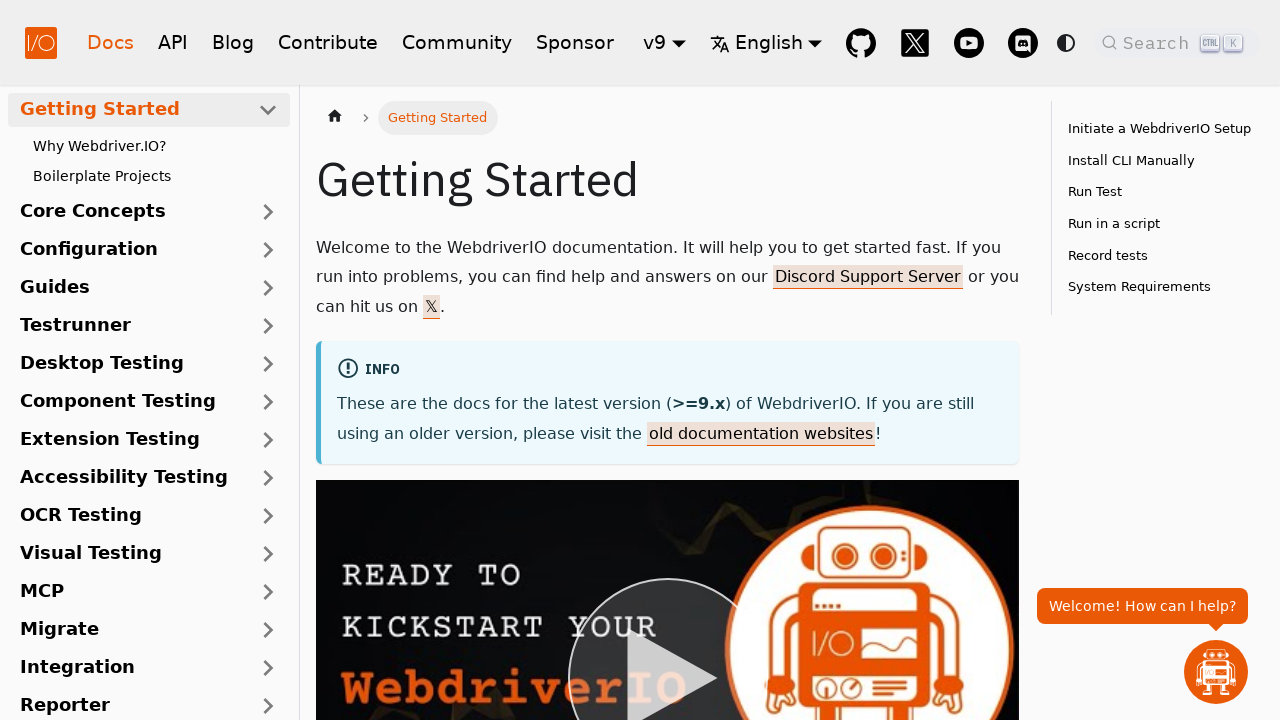

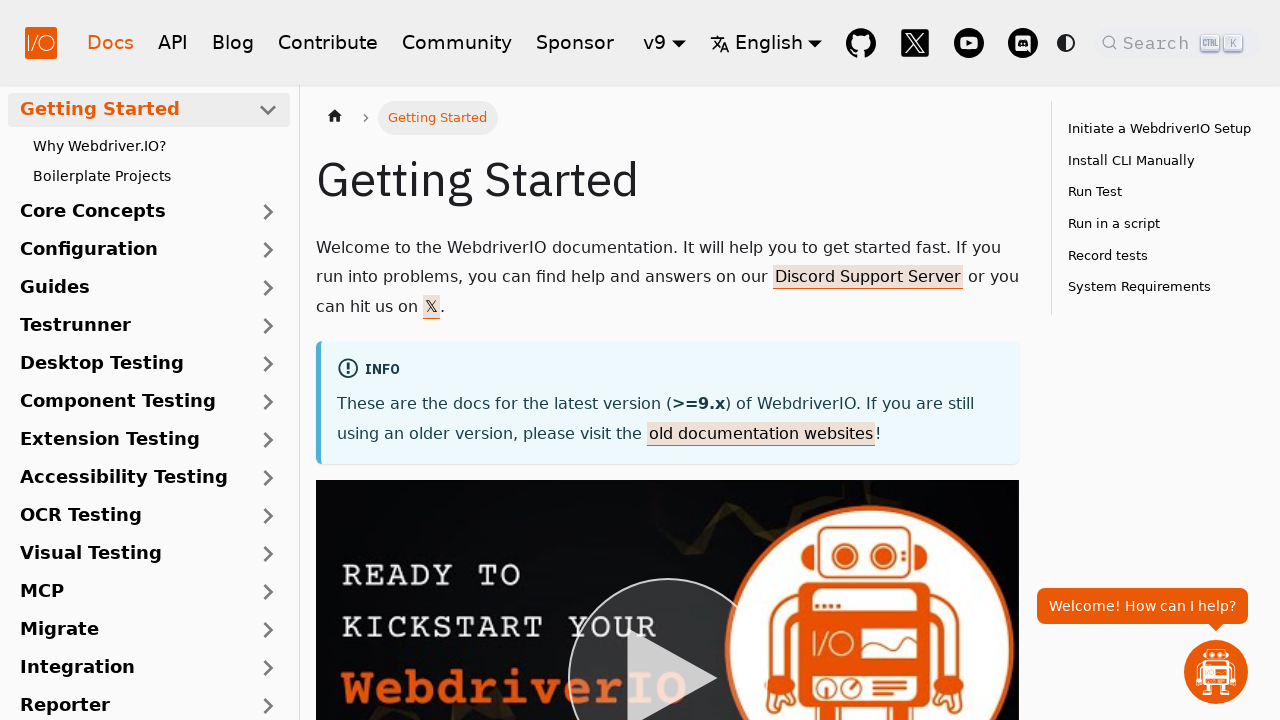